Navigates to a meme generator website and attempts to upload an image by providing a file path URL

Starting URL: https://imgflip.com/memegenerator

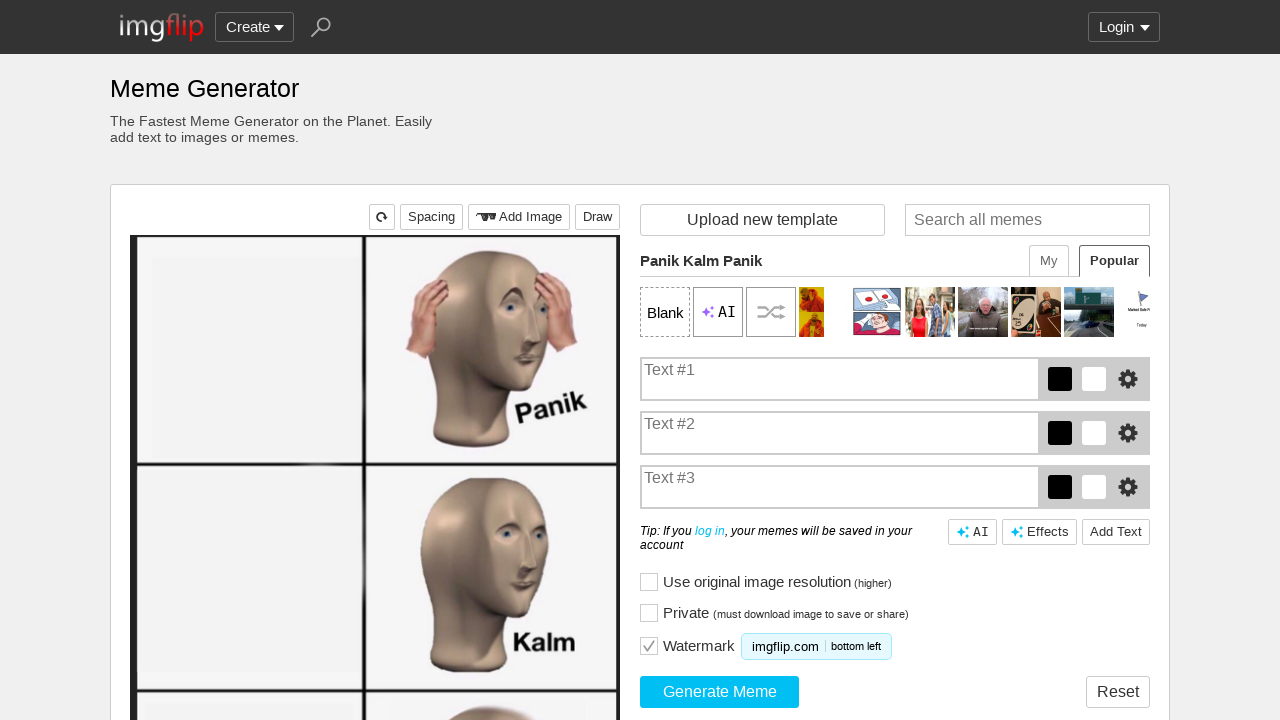

Clicked on the upload template button at (762, 220) on #mm-show-upload
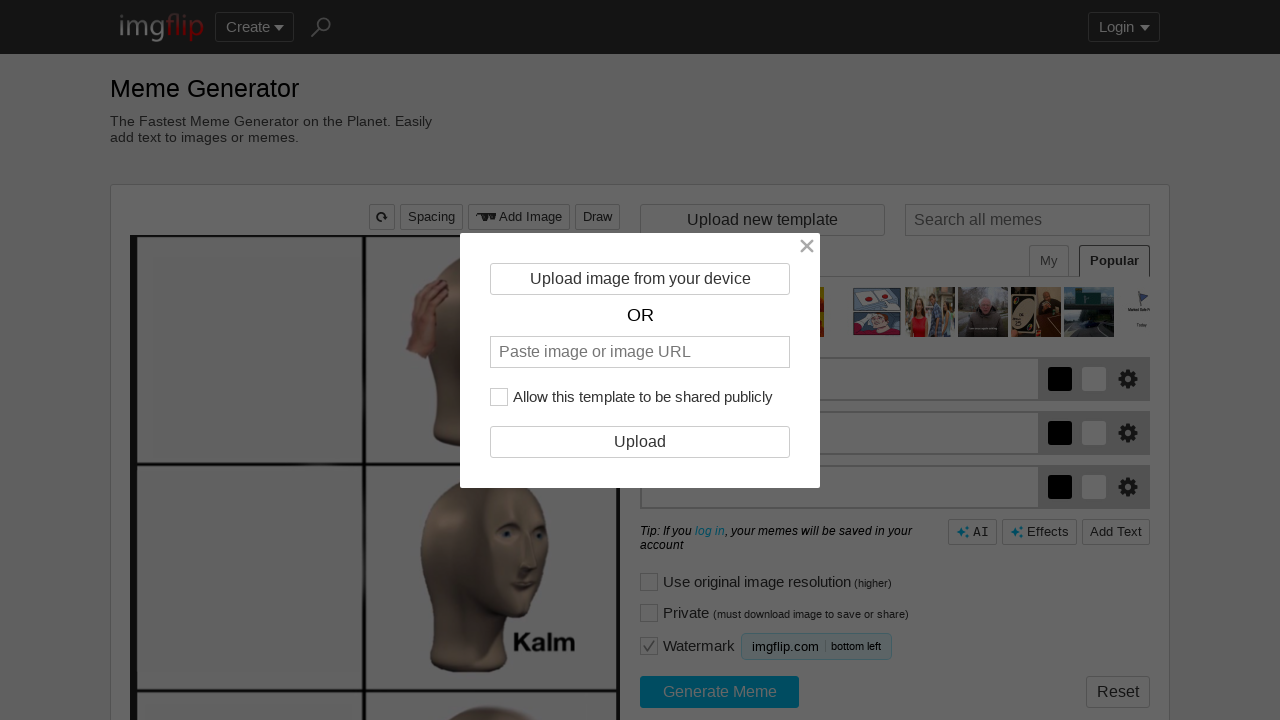

Entered image URL in the upload field on #mm-upload-url
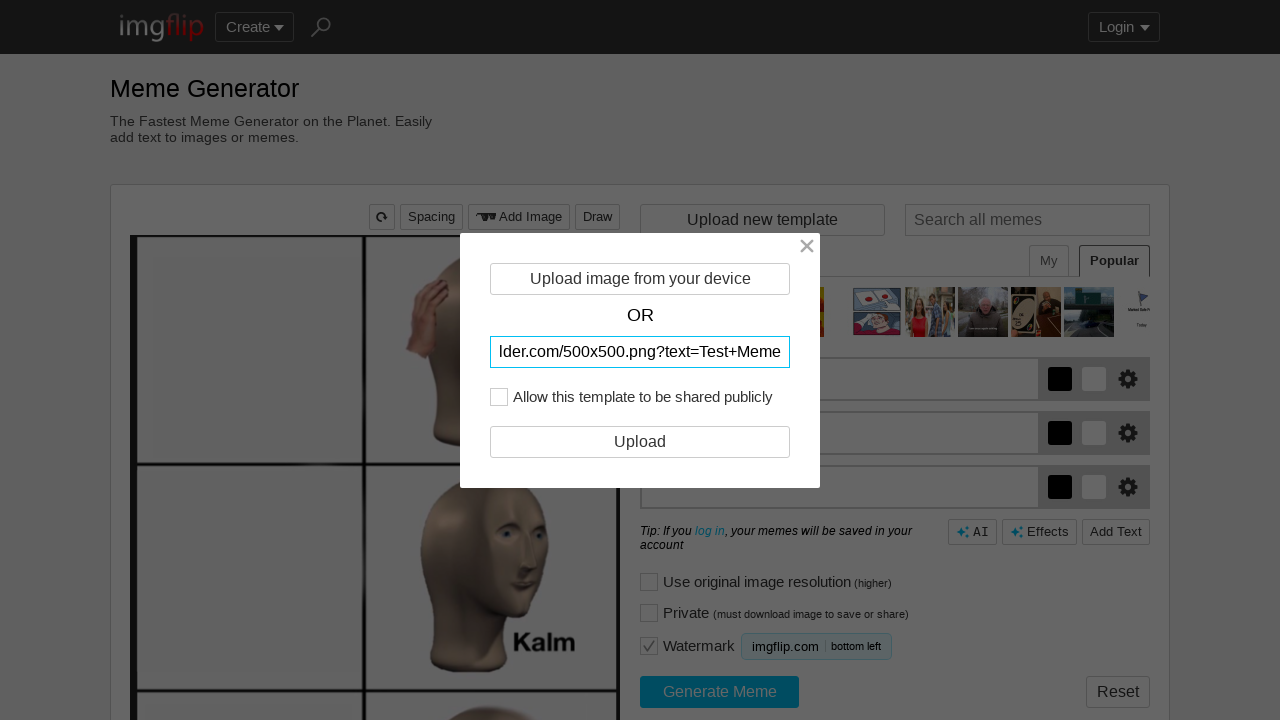

Clicked the upload button to submit the image at (640, 442) on #mm-upload-btn
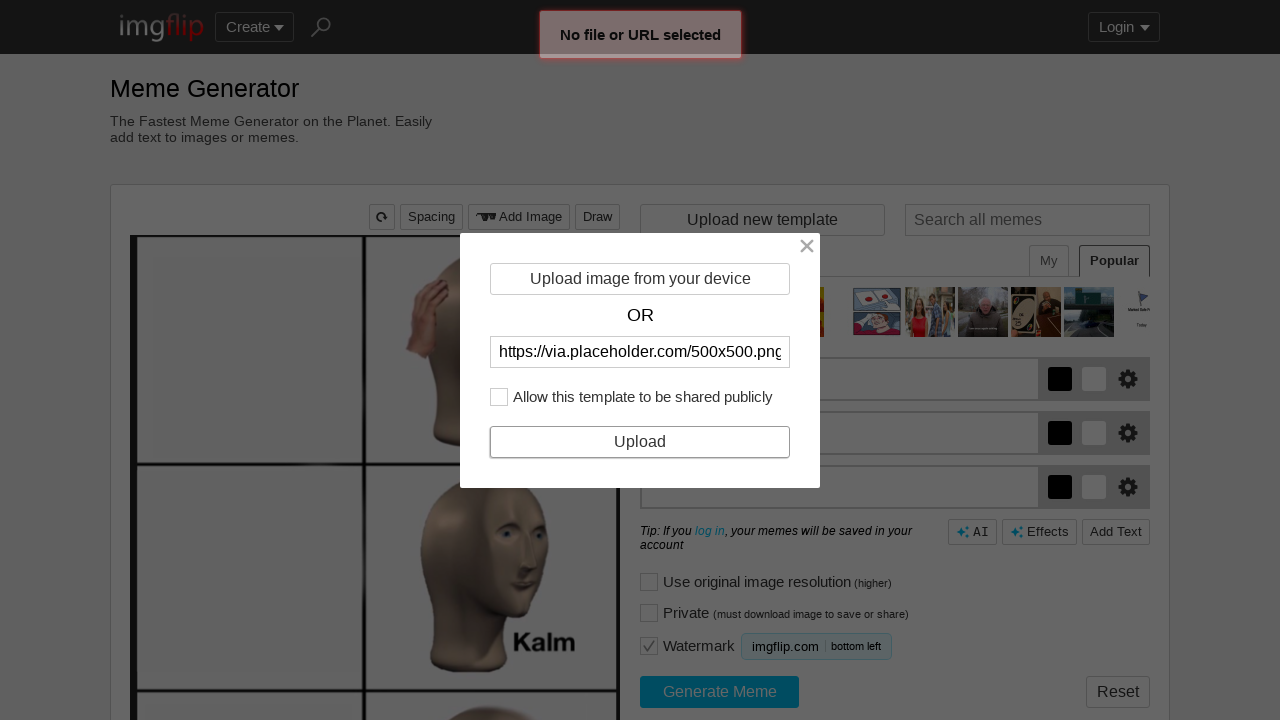

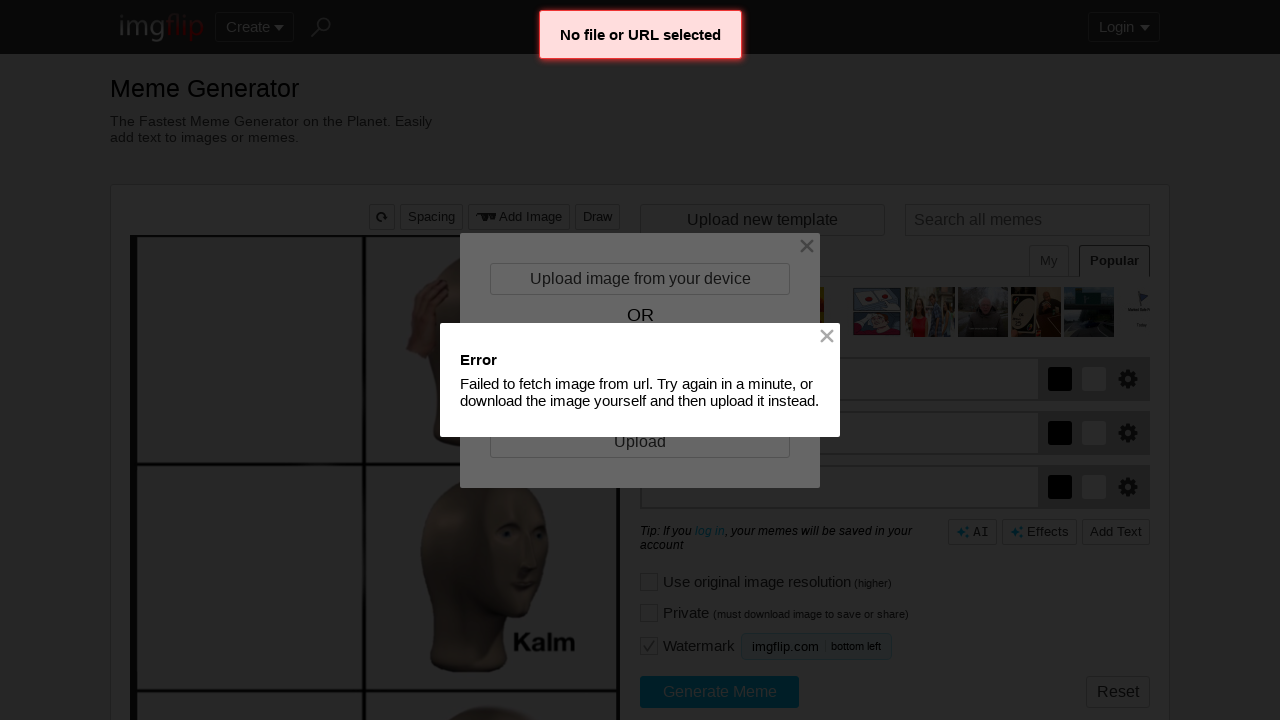